Tests scheduling an appointment by navigating to the appointment form, selecting a job type, filling in personal details (name, lastname, phone, email), and submitting the form to verify successful submission.

Starting URL: https://homepro.herokuapp.com/index.php

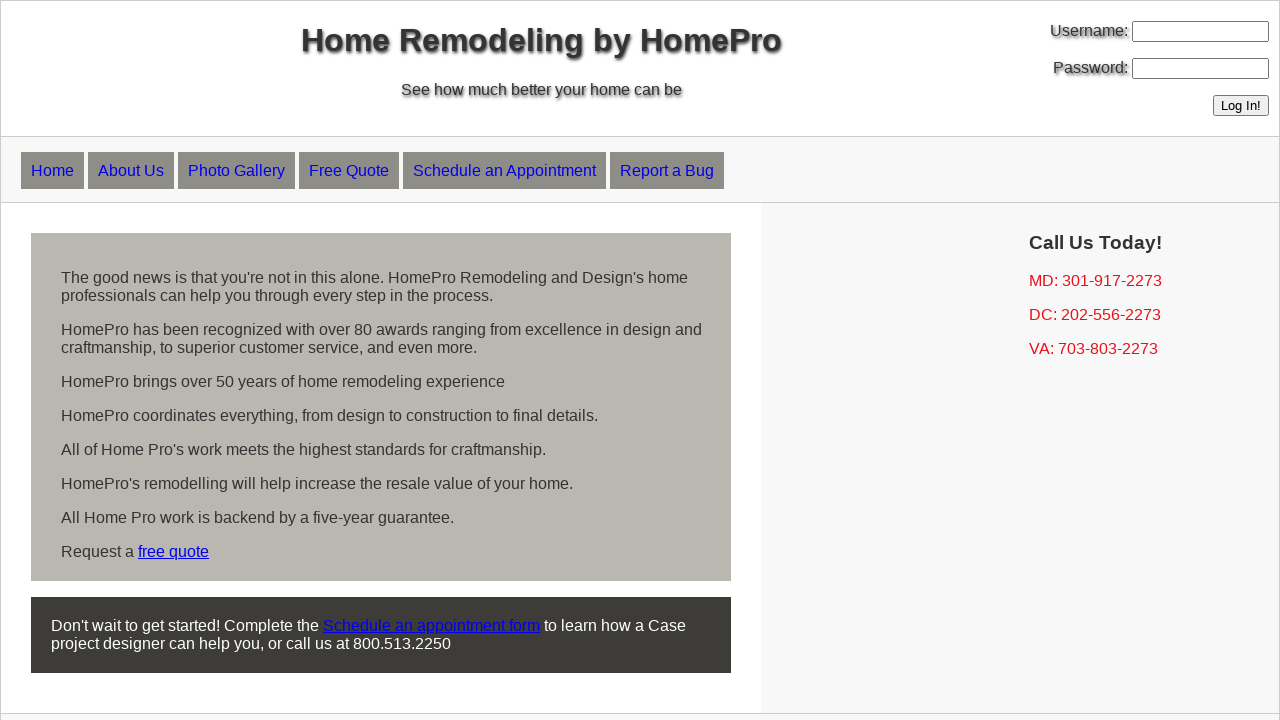

Clicked 'Schedule an Appointment' link at (504, 170) on text=Schedule an Appointment
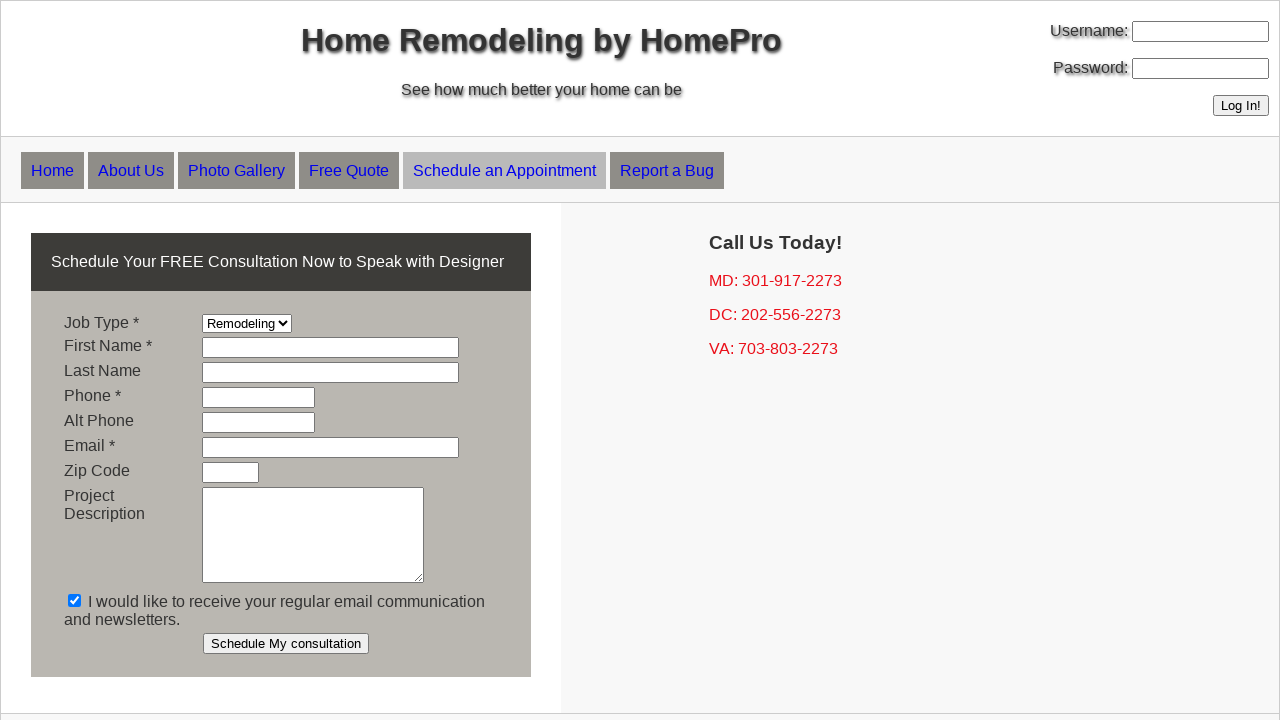

Navigated to appointment form page
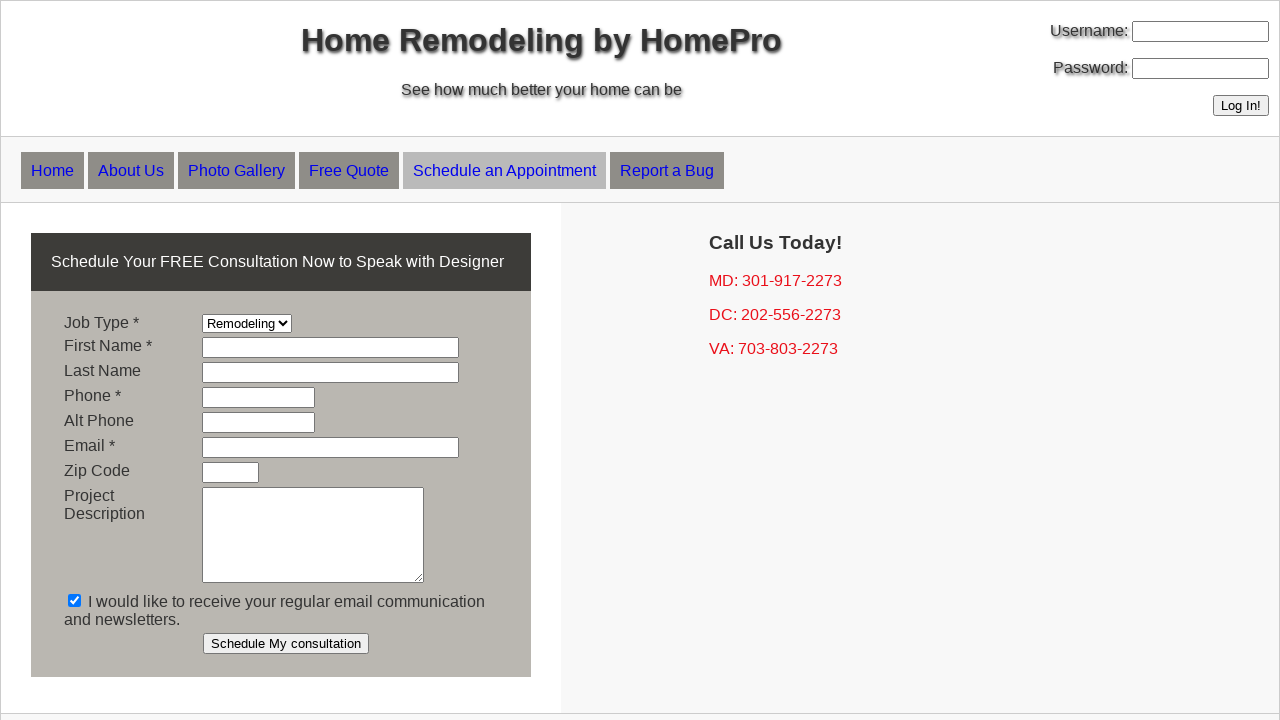

Selected 'Decorating' as job type on select[name='job_type']
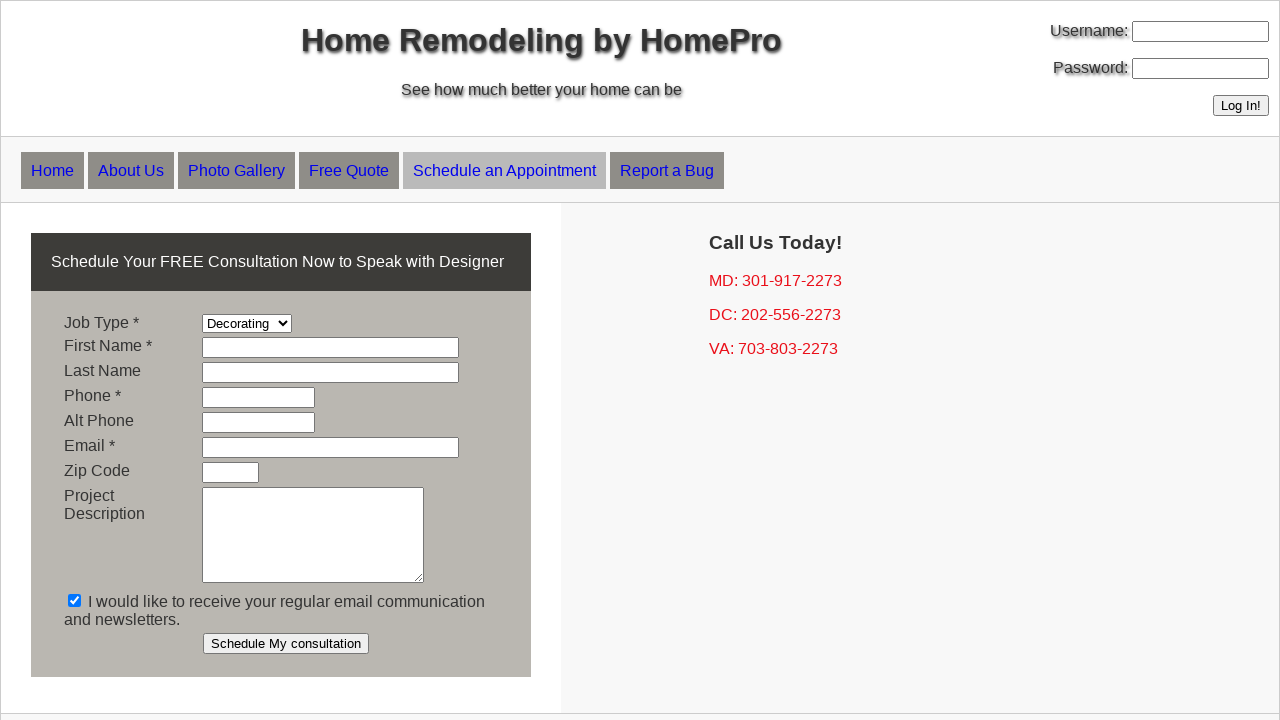

Filled first name field with 'Vladimir' on input[name='first_name']
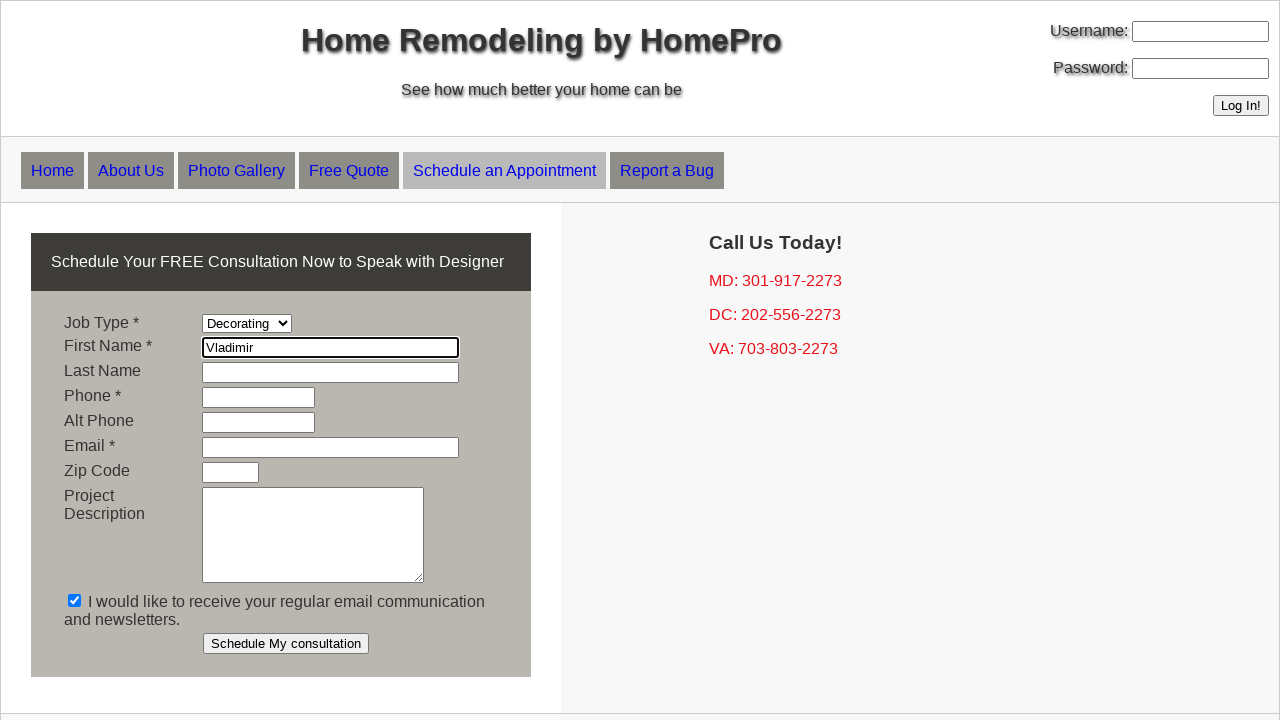

Filled last name field with 'Henderson' on input[name='last_name']
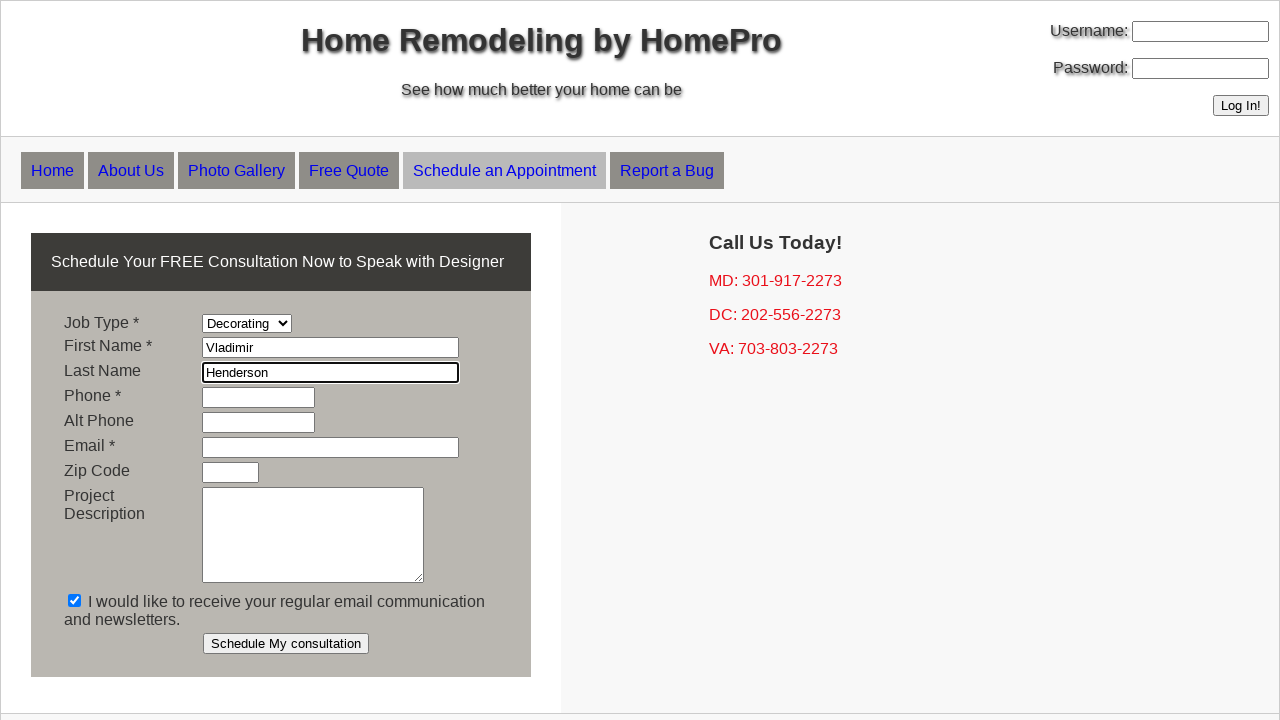

Filled phone number field with '+1-555-847-32-19' on input[name='phone']
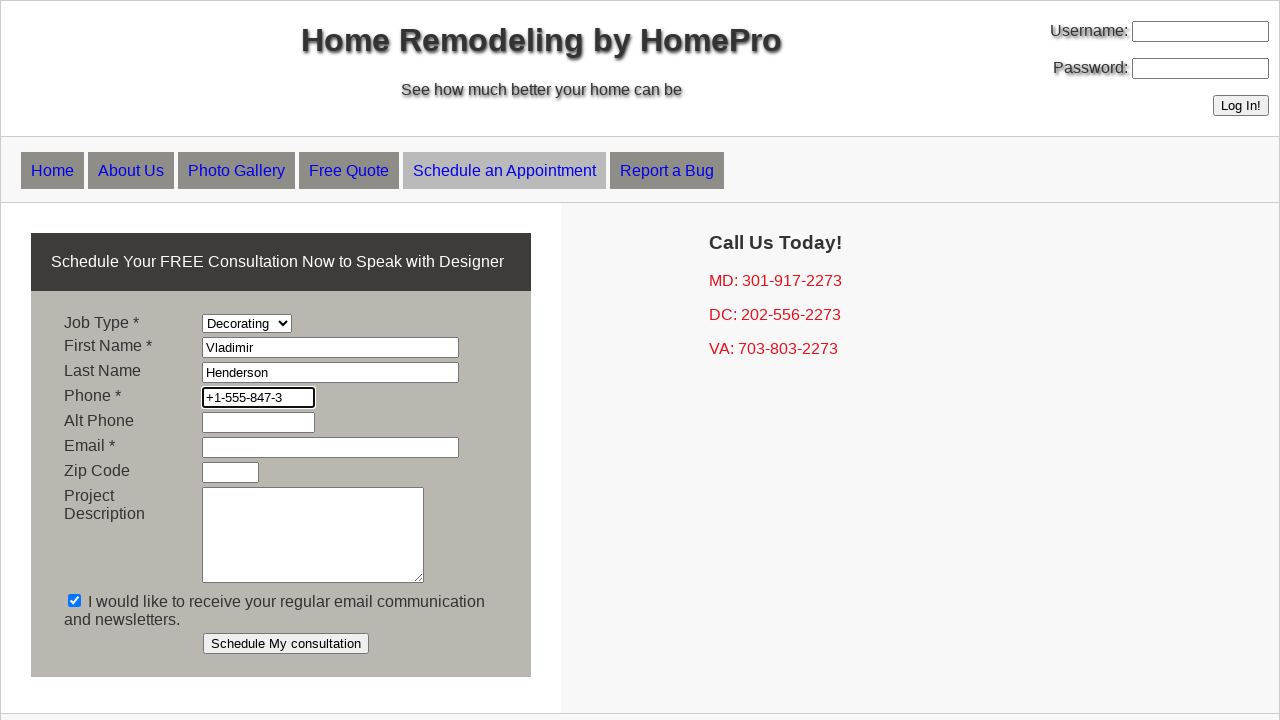

Filled email field with 'vladimir.henderson@example.com' on input[name='email']
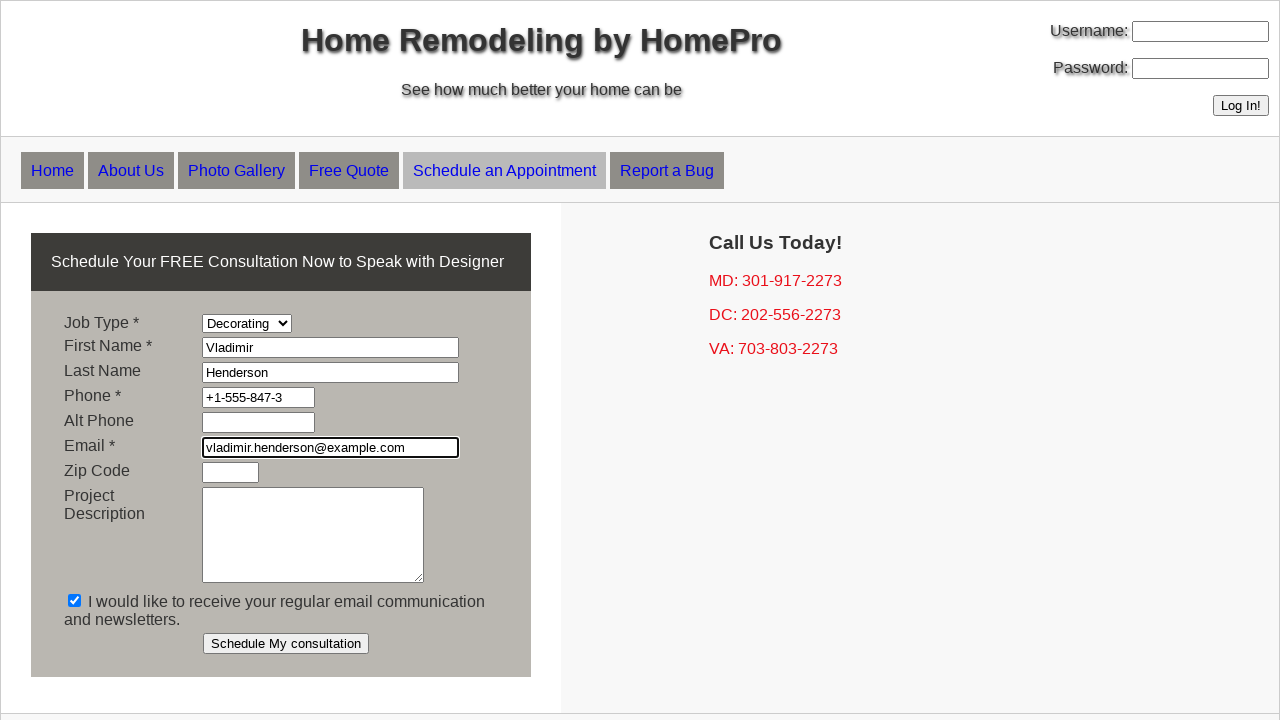

Clicked 'Schedule My consultation' button at (286, 644) on input[value='Schedule My consultation']
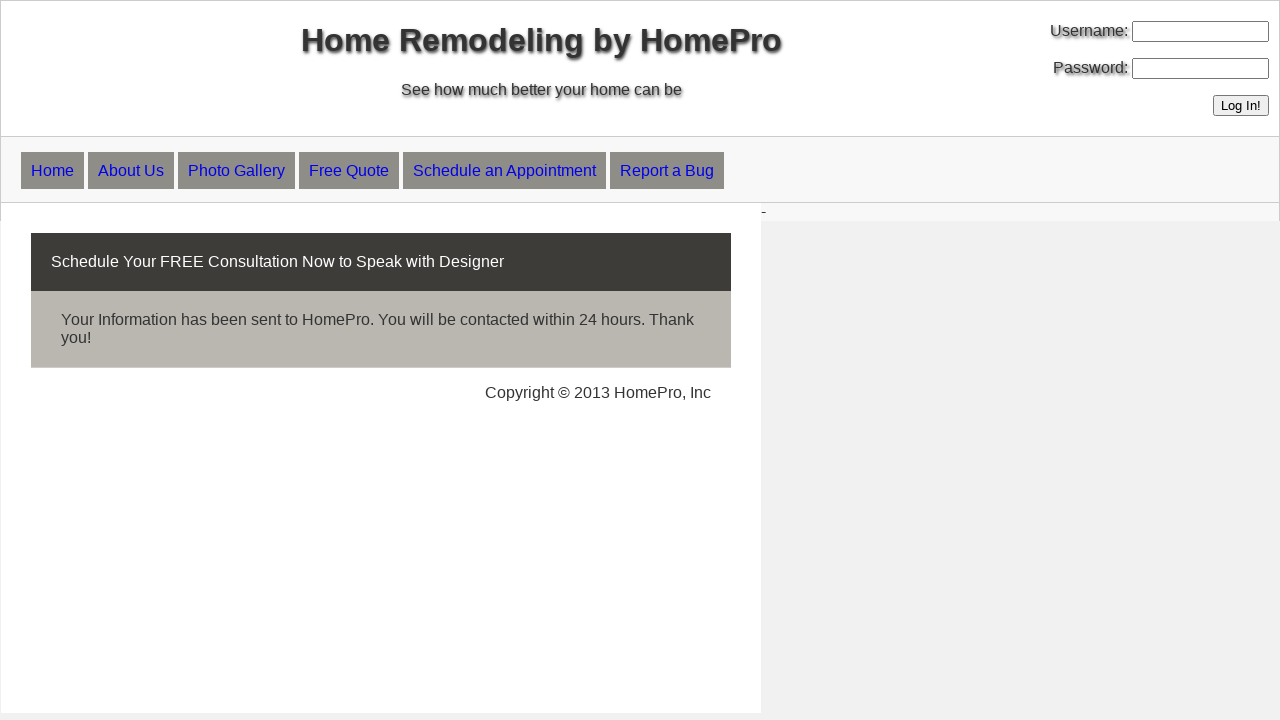

Appointment successfully scheduled and confirmation page loaded
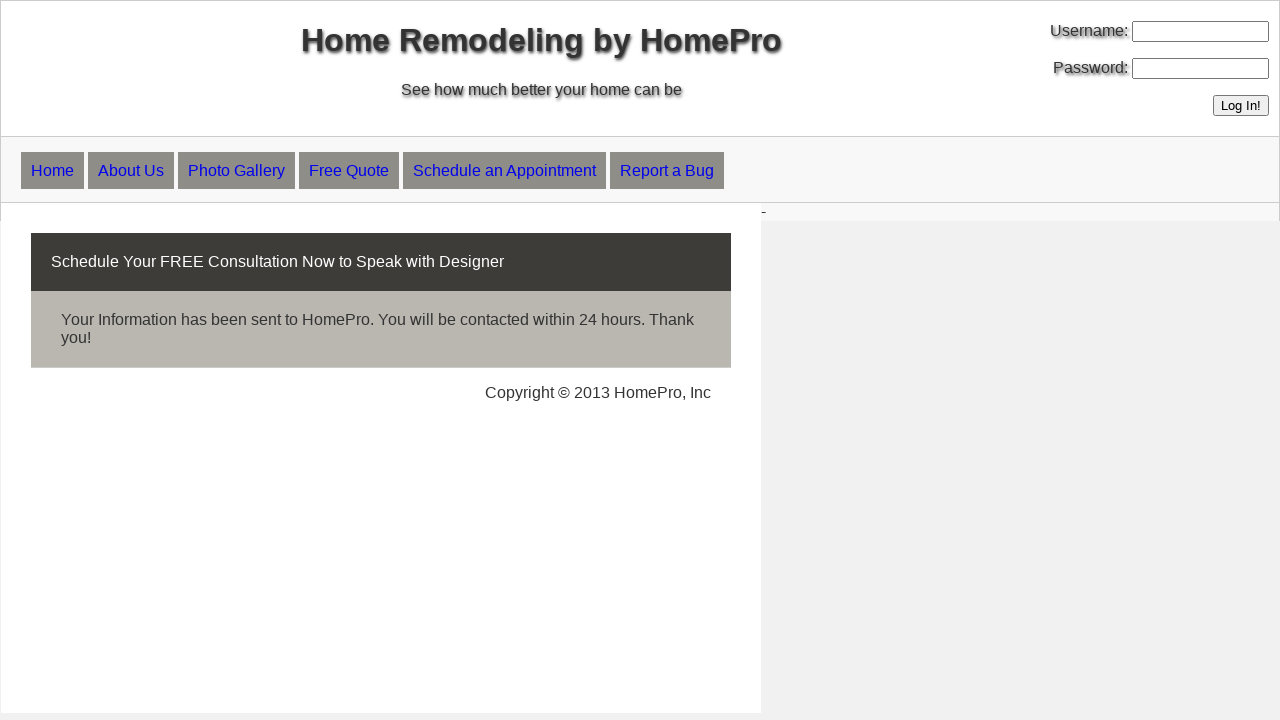

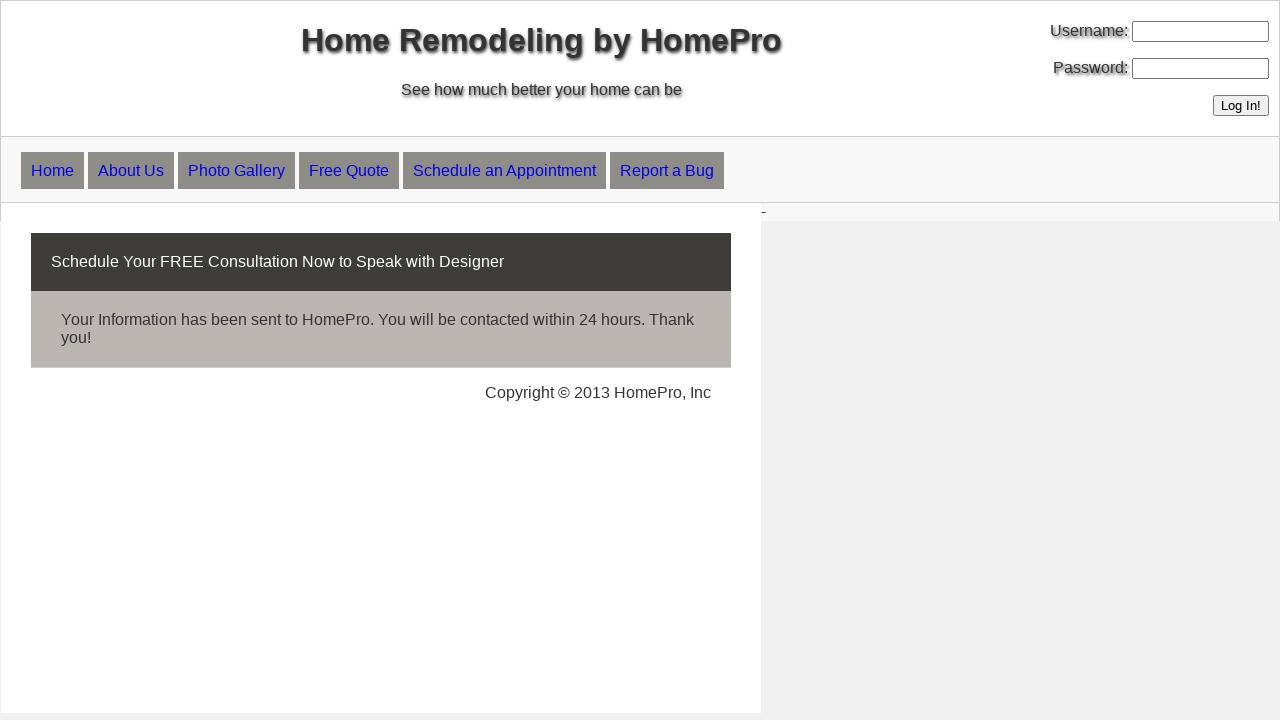